Tests navigation on AppVeyor website by clicking the "Docs" link and verifying the welcome section is displayed on the documentation page.

Starting URL: https://www.appveyor.com/

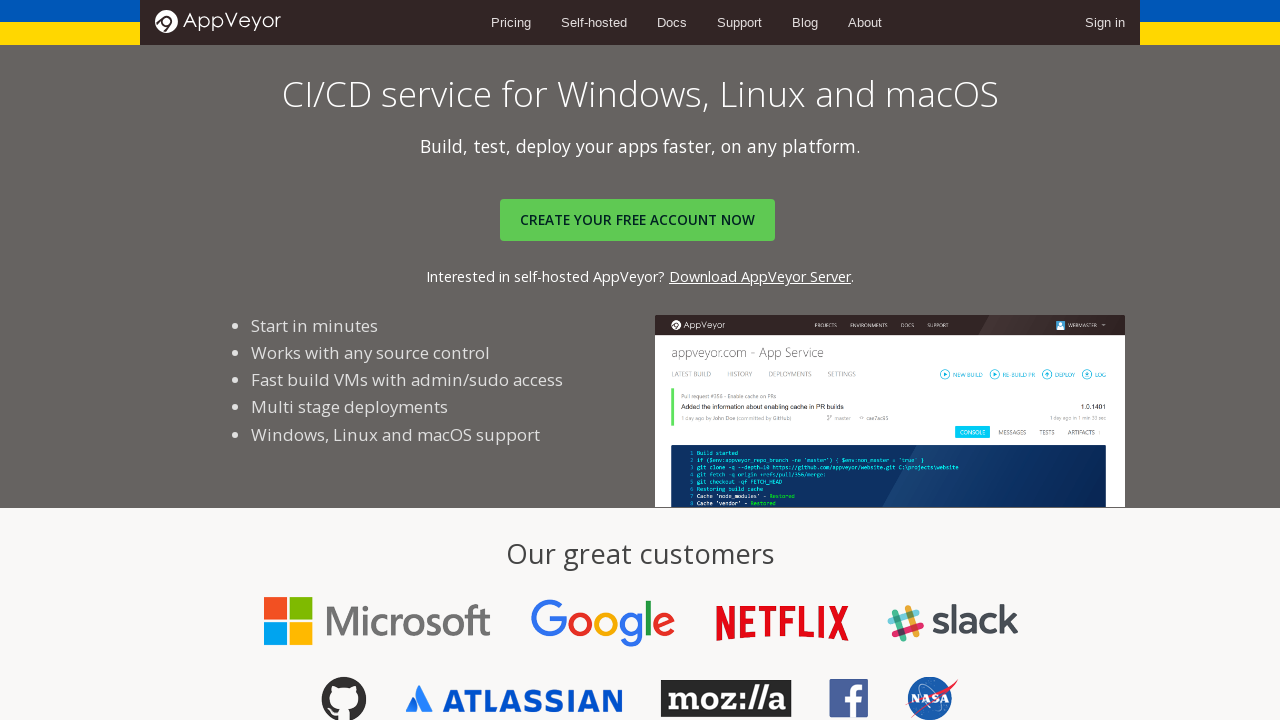

Clicked the 'Docs' link in the navigation at (672, 22) on a:text('Docs')
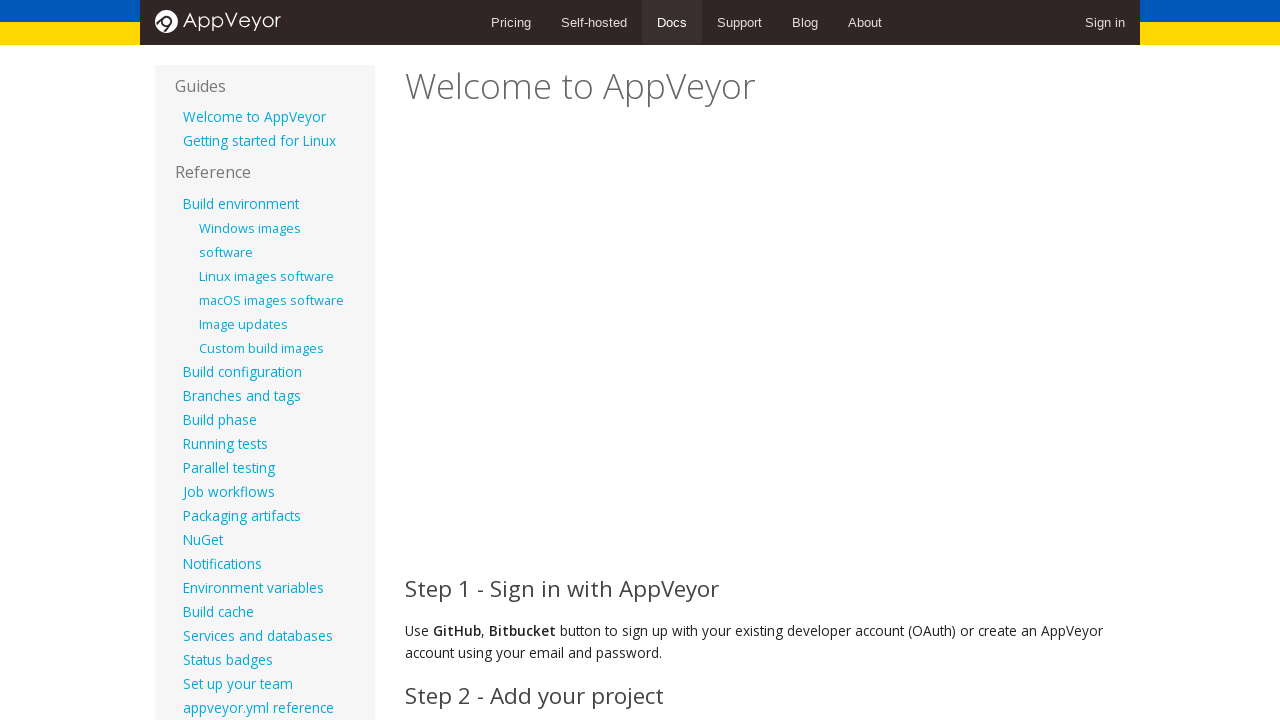

Welcome section loaded on the documentation page
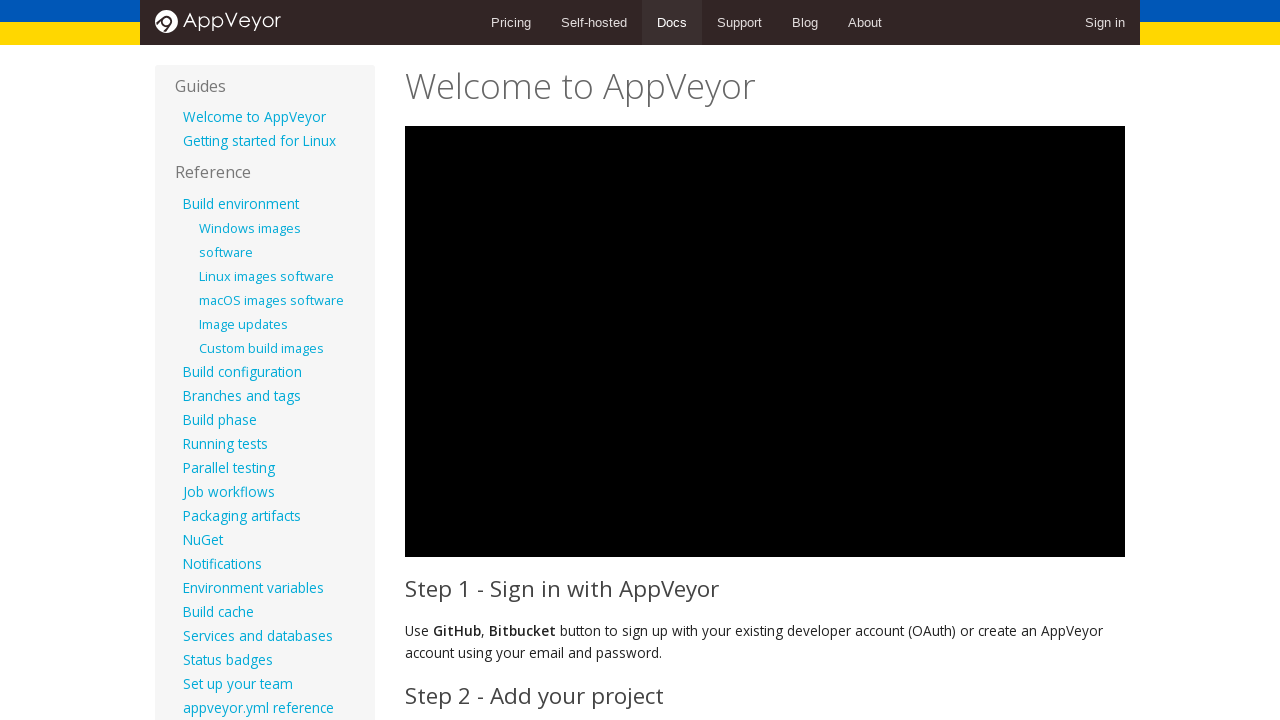

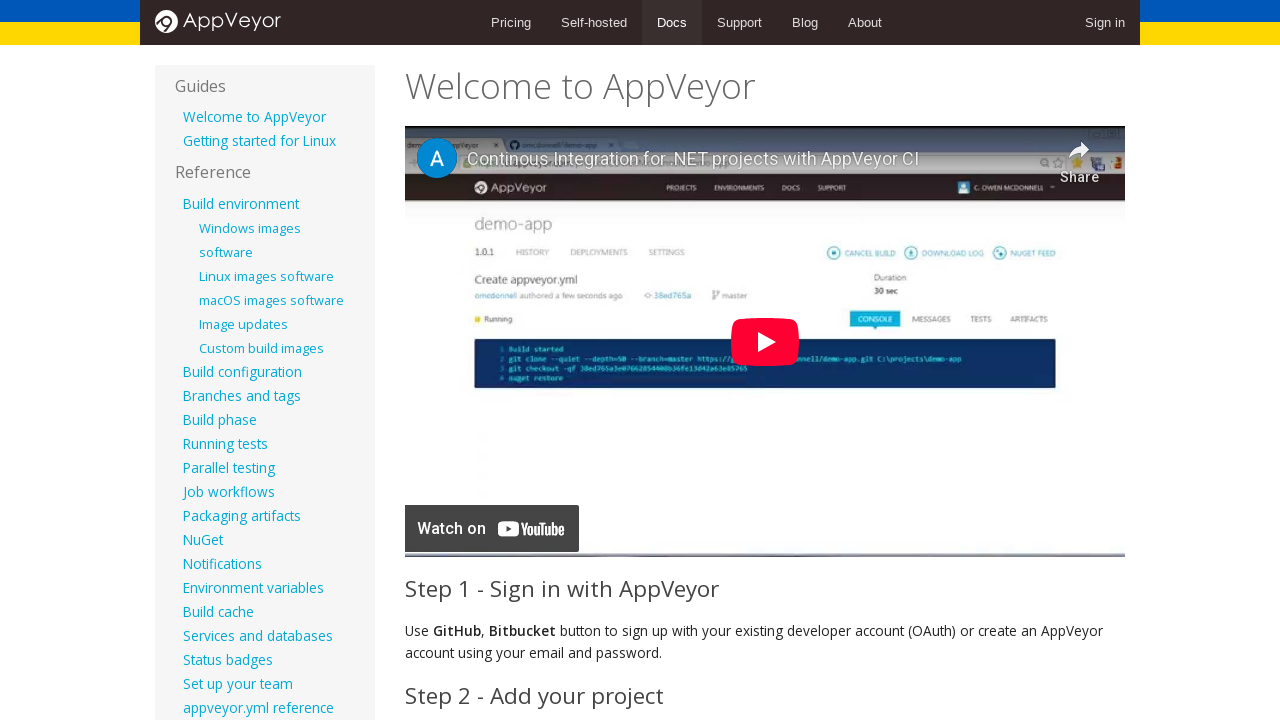